Tests the search functionality on Python.org by entering a search query and submitting the form

Starting URL: https://www.python.org

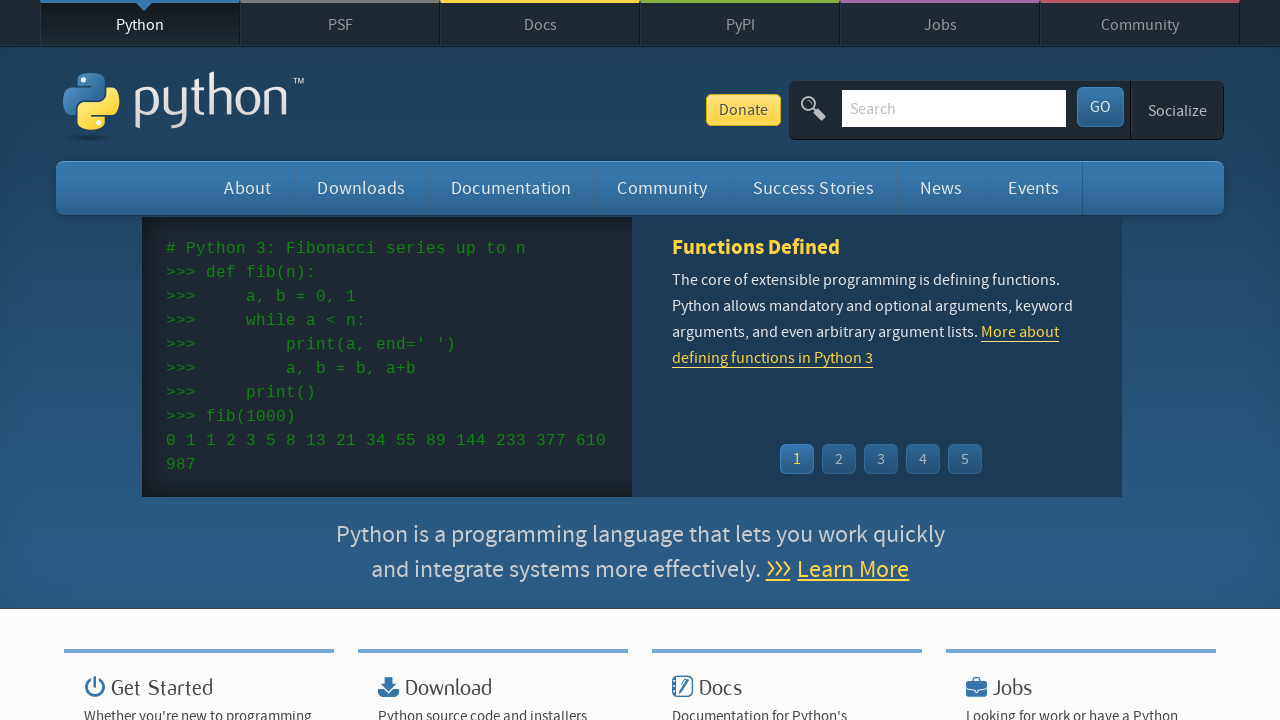

Cleared the search input field on input[name='q']
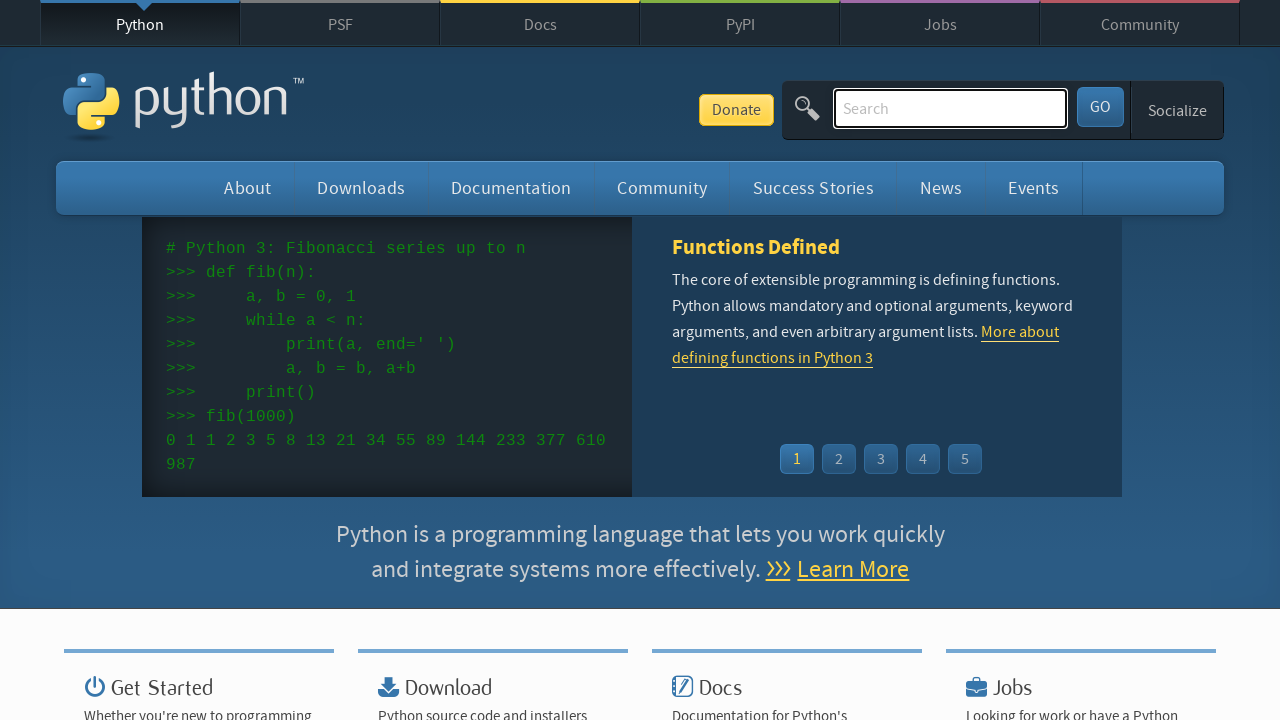

Filled search field with 'pycon' on input[name='q']
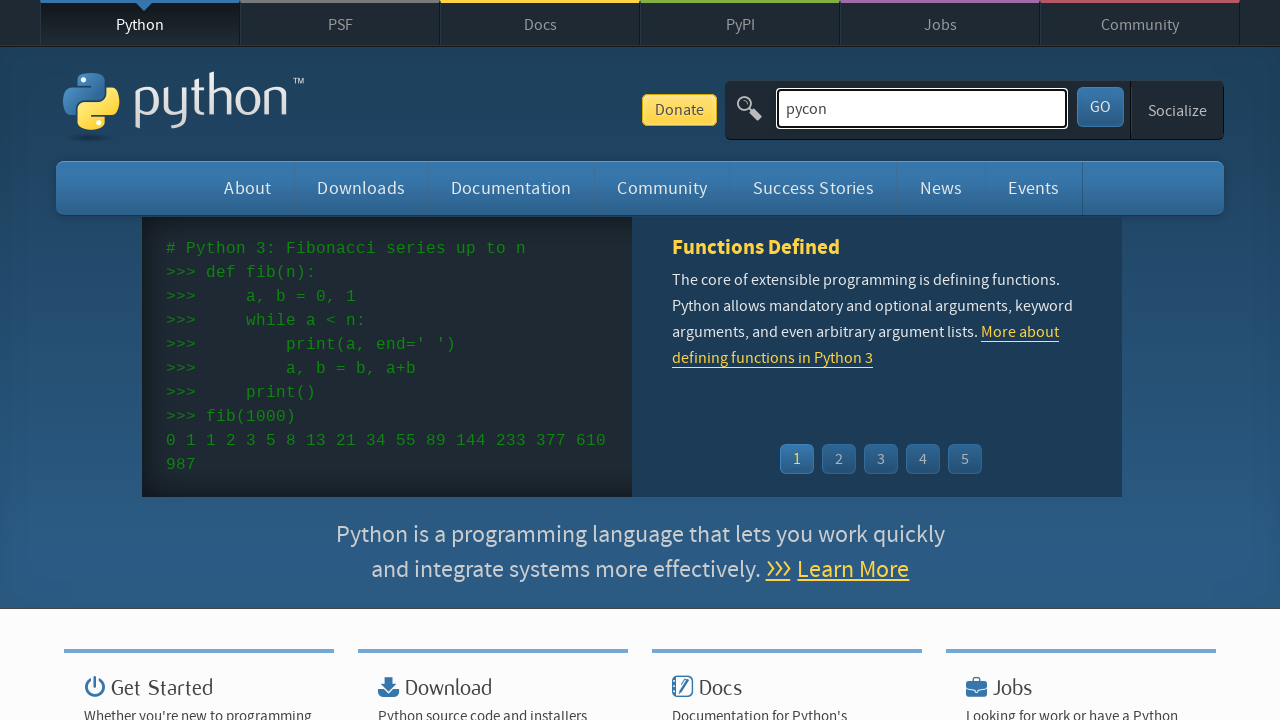

Pressed Enter to submit the search query on input[name='q']
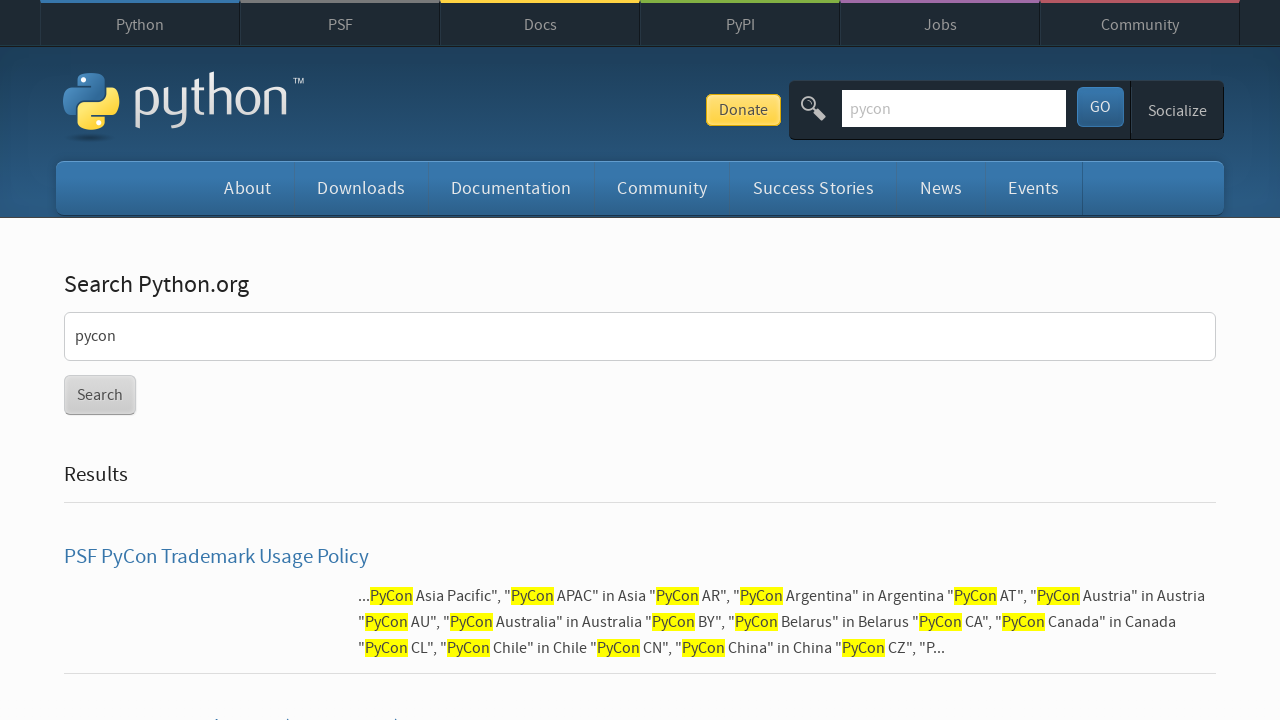

Search results page loaded successfully
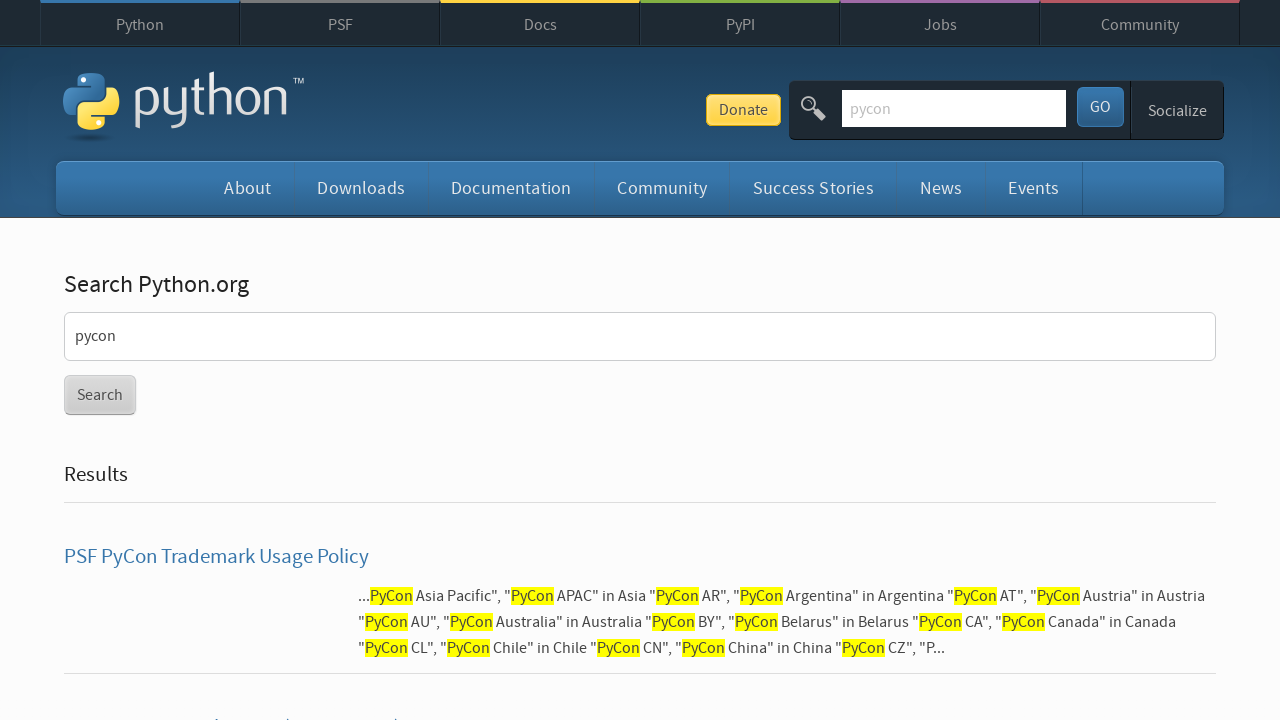

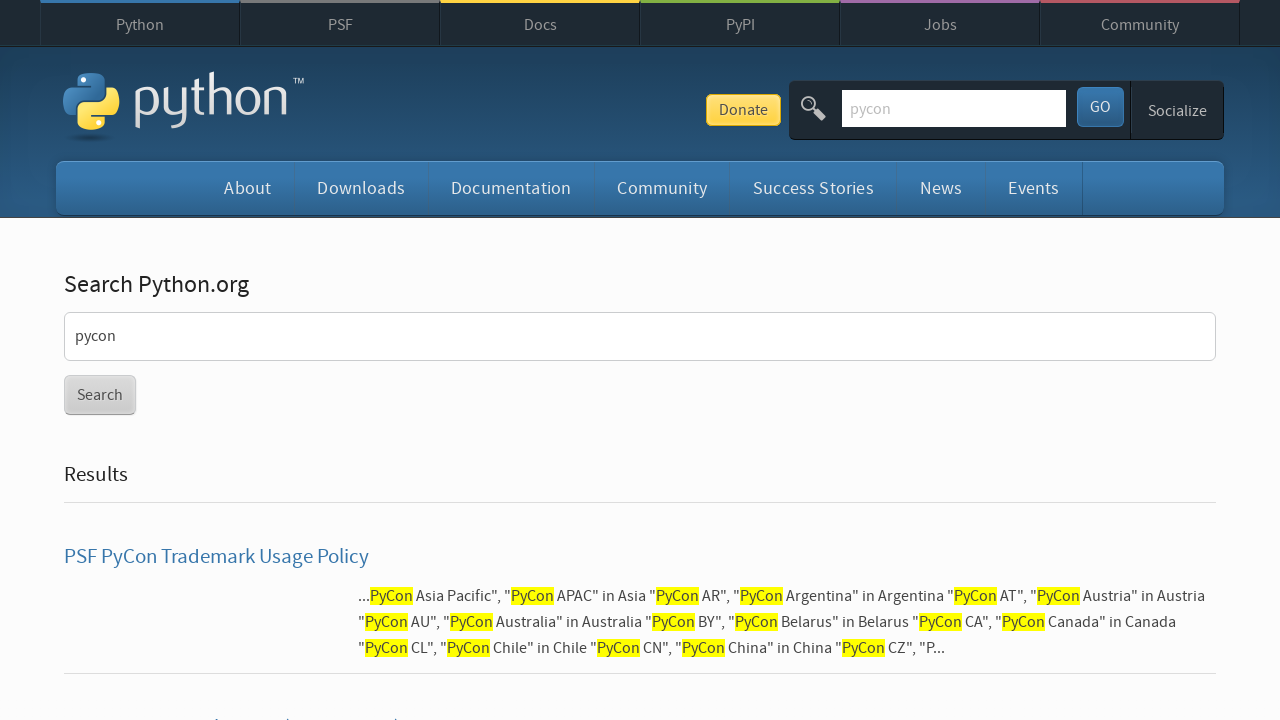